Tests a basic web form by entering text into a text box and clicking the submit button, then verifying a message is displayed

Starting URL: https://www.selenium.dev/selenium/web/web-form.html

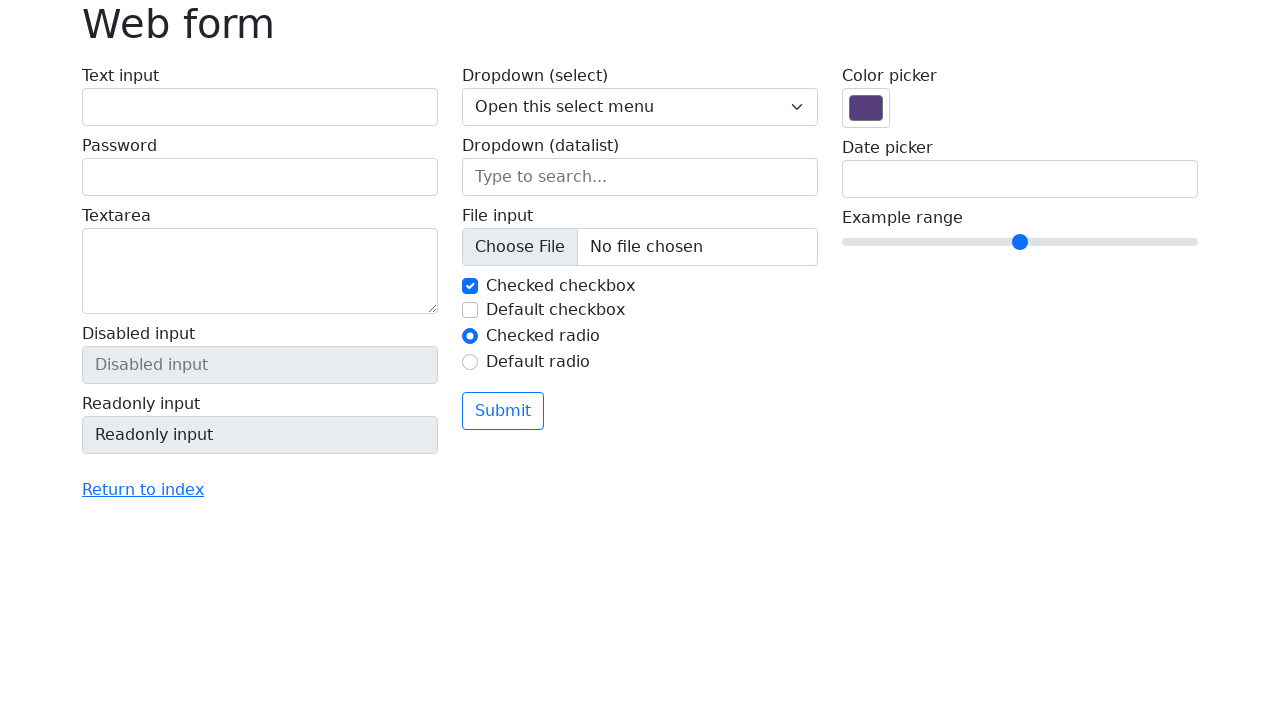

Filled text box with 'Selenium' on input[name='my-text']
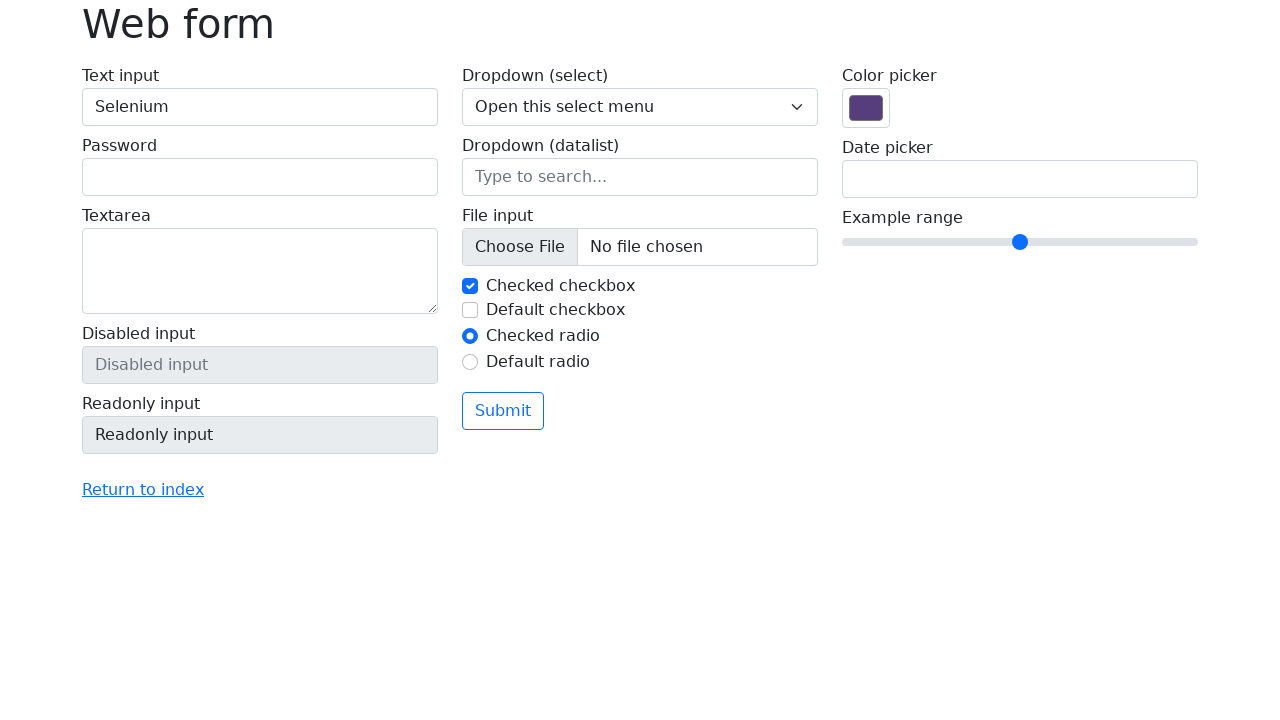

Clicked the submit button at (503, 411) on button
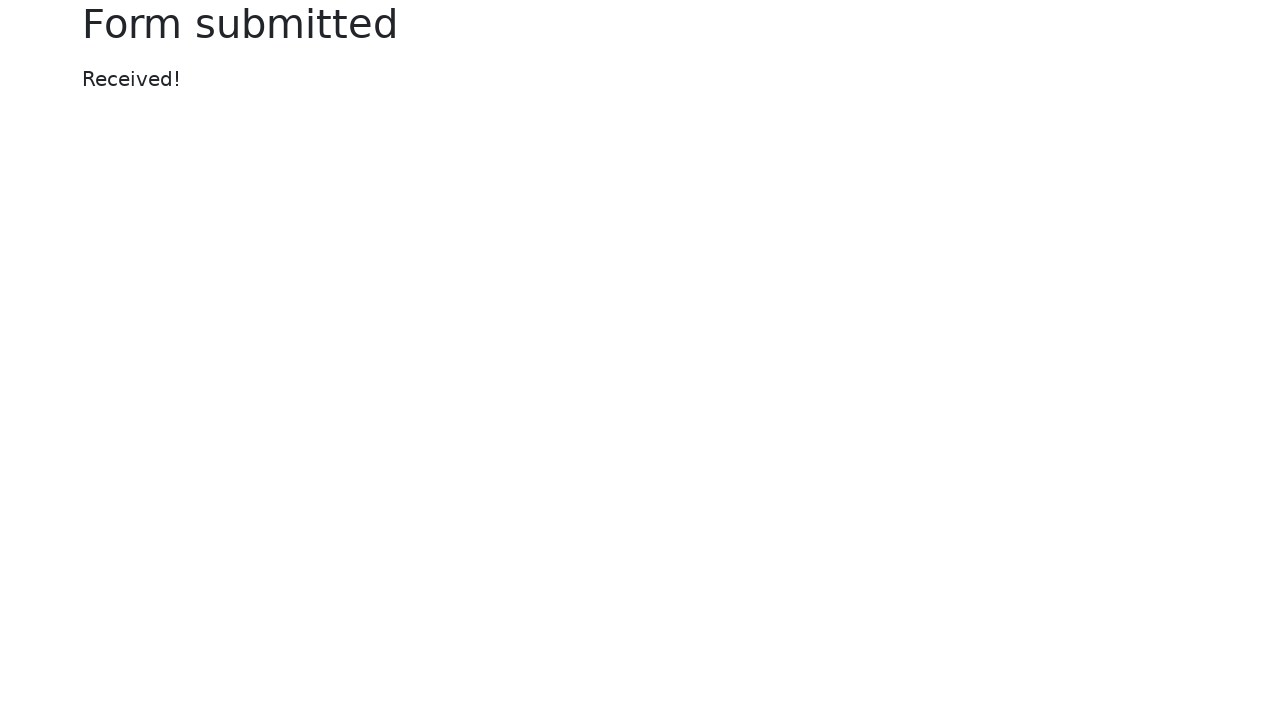

Success message appeared after form submission
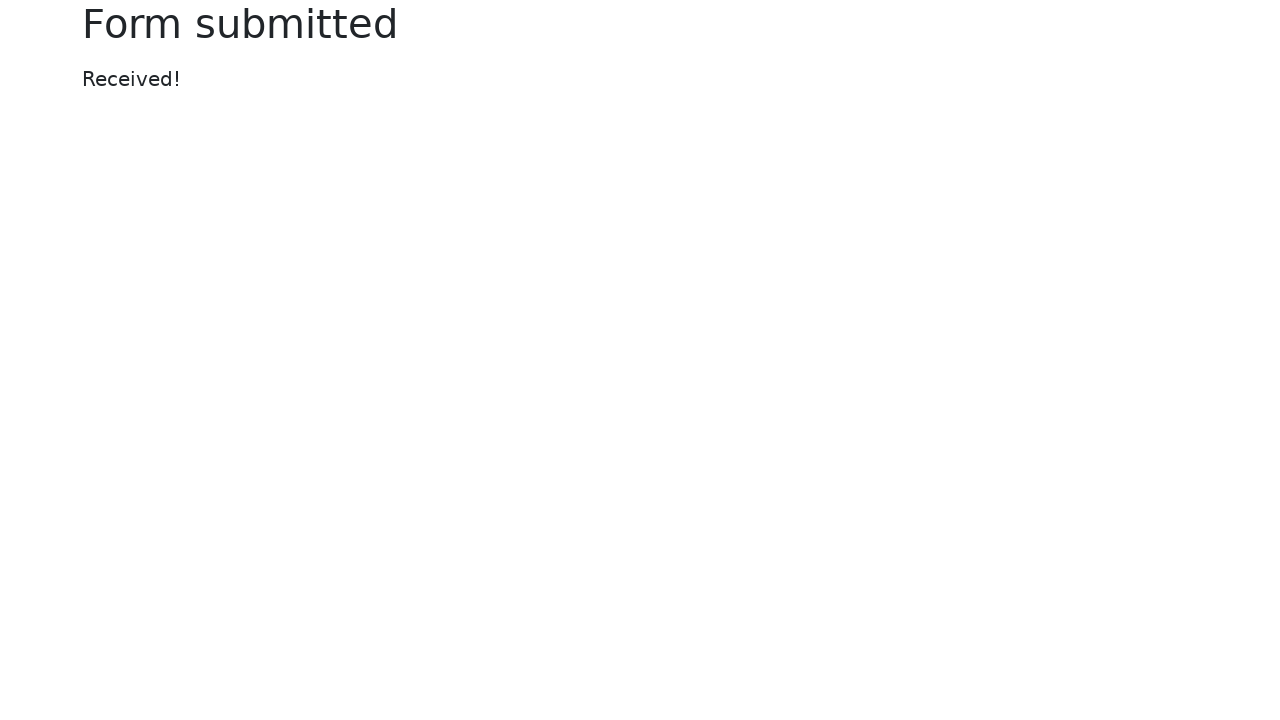

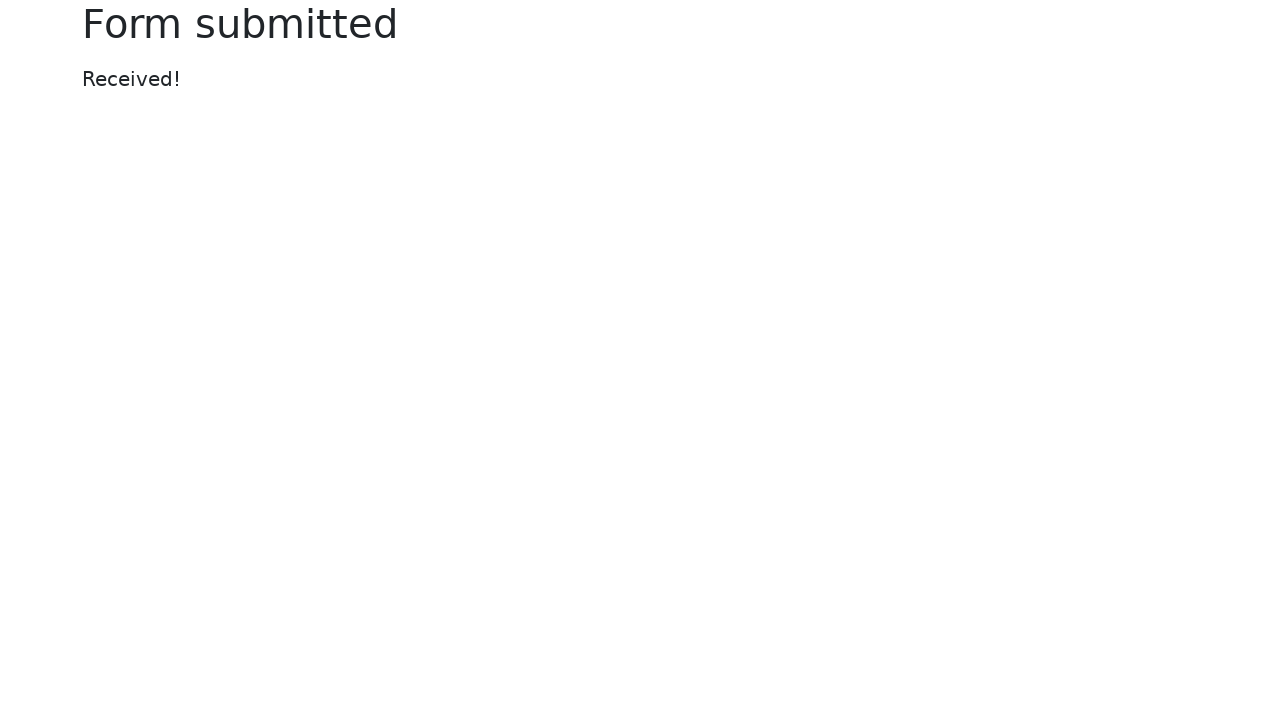